Tests that entered text is trimmed when saving edits

Starting URL: https://demo.playwright.dev/todomvc

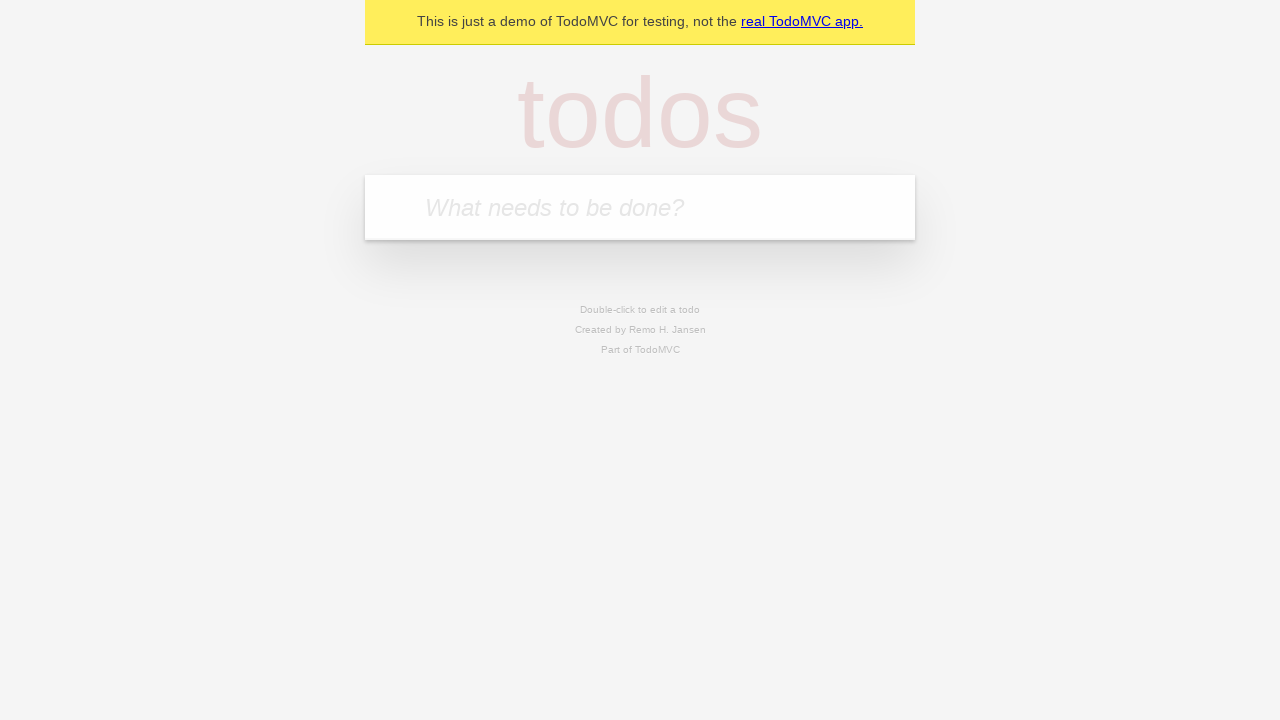

Filled todo input with 'buy some cheese' on internal:attr=[placeholder="What needs to be done?"i]
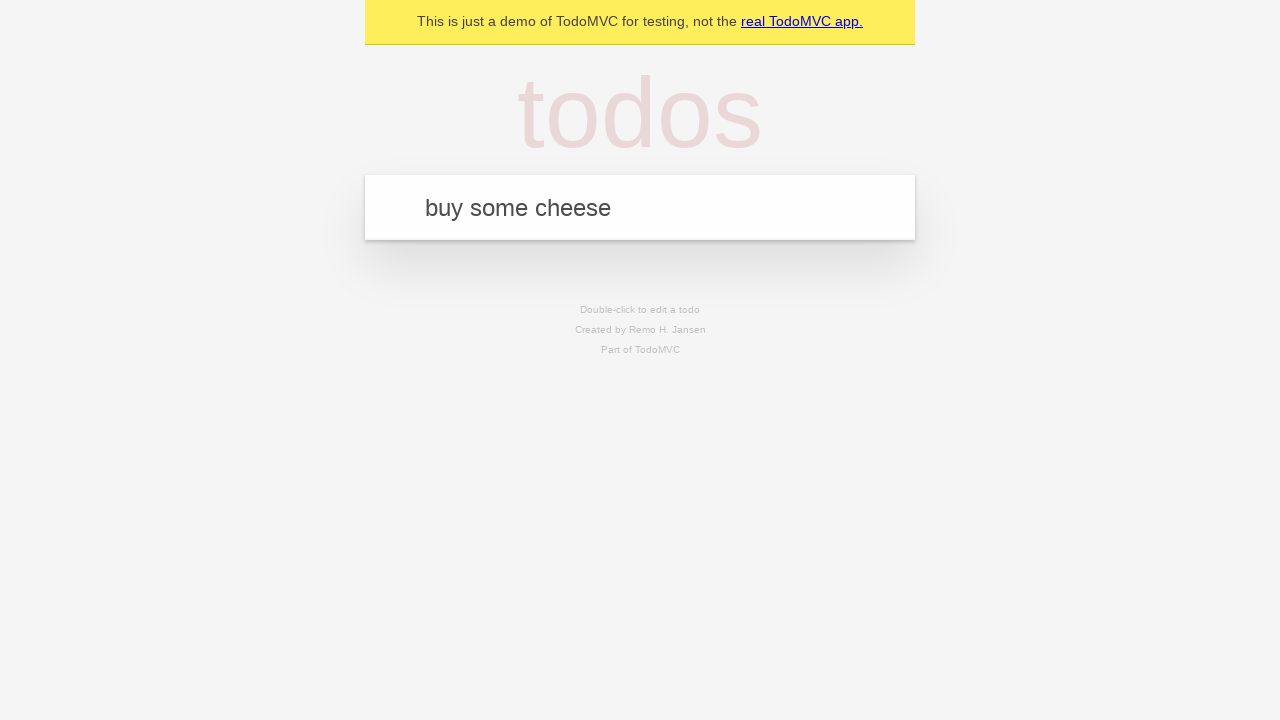

Pressed Enter to create first todo on internal:attr=[placeholder="What needs to be done?"i]
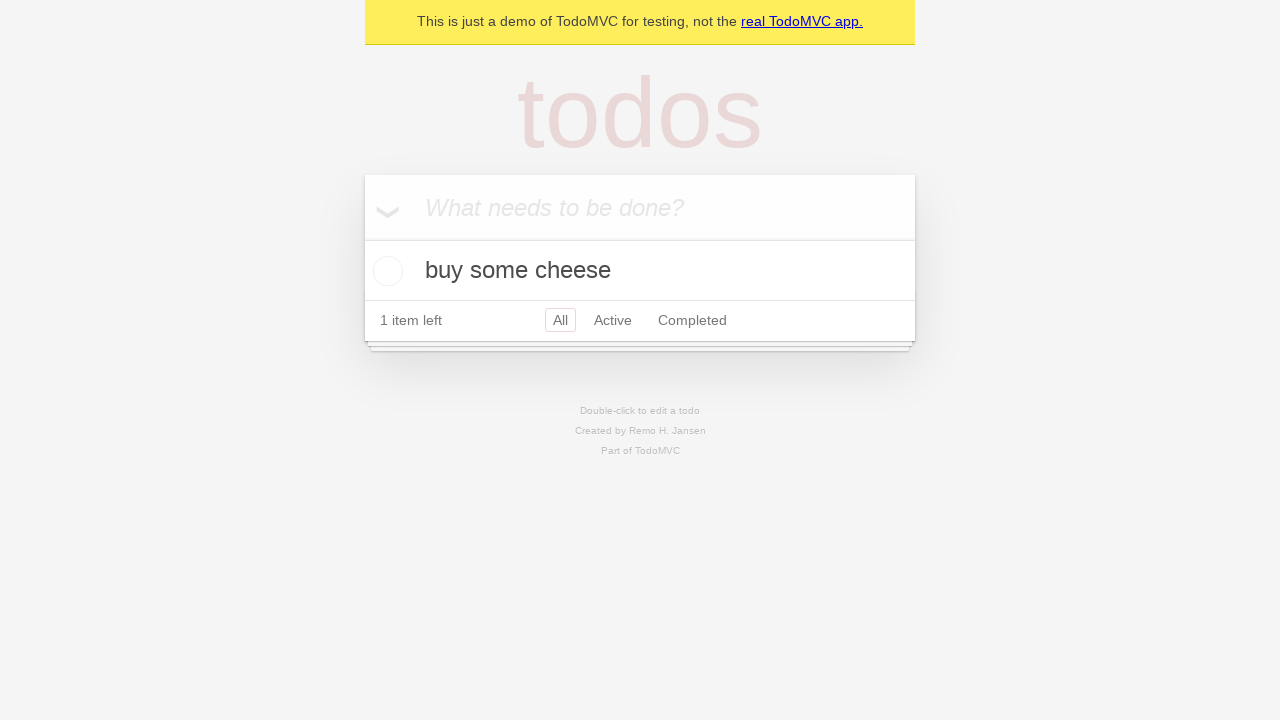

Filled todo input with 'feed the cat' on internal:attr=[placeholder="What needs to be done?"i]
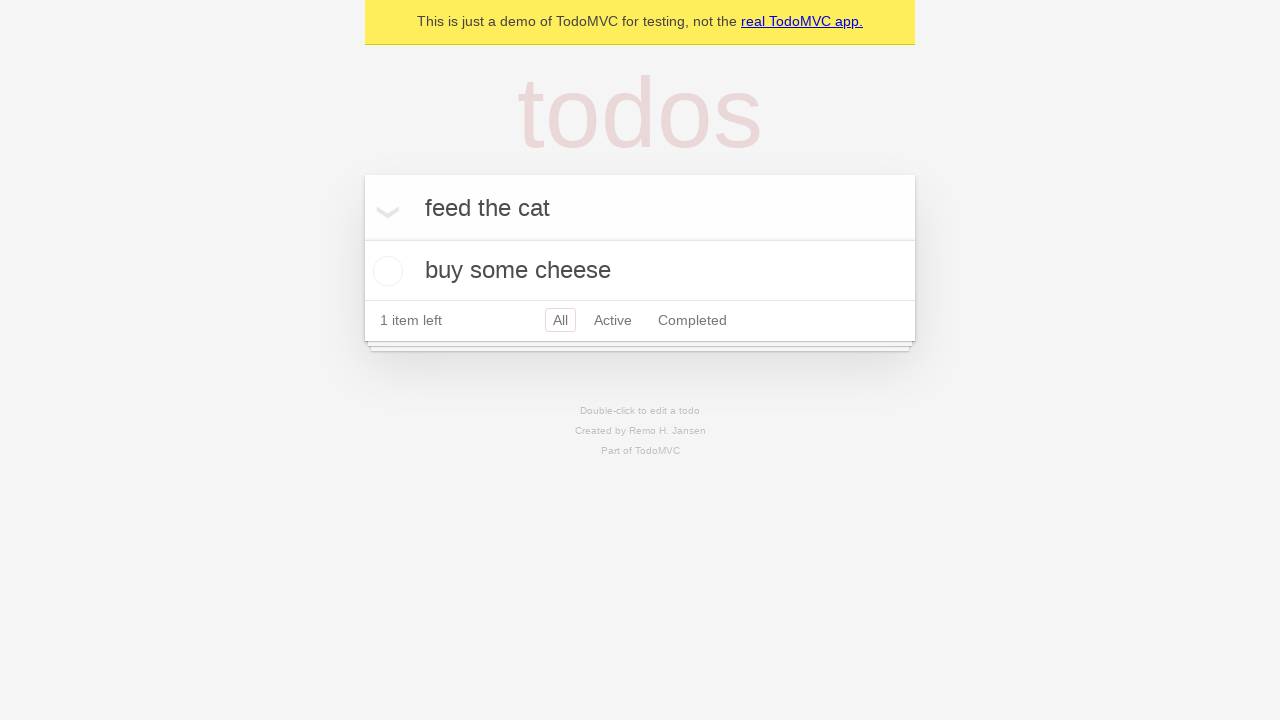

Pressed Enter to create second todo on internal:attr=[placeholder="What needs to be done?"i]
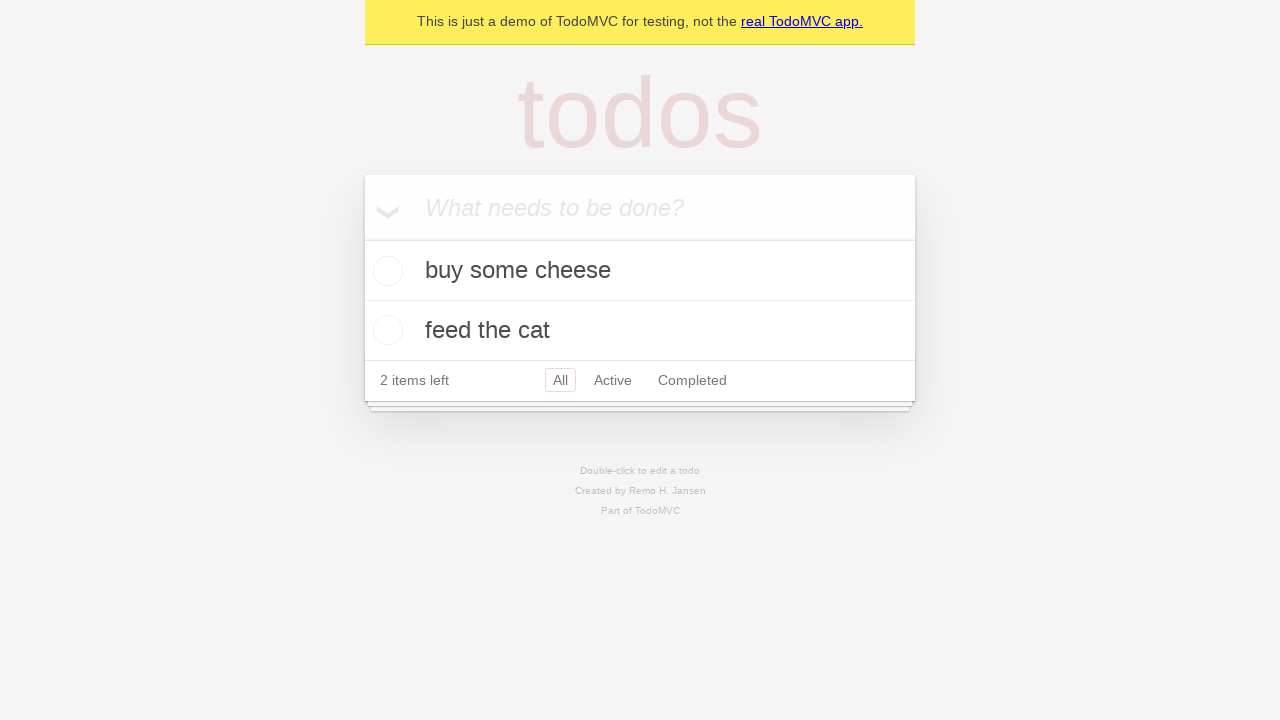

Filled todo input with 'book a doctors appointment' on internal:attr=[placeholder="What needs to be done?"i]
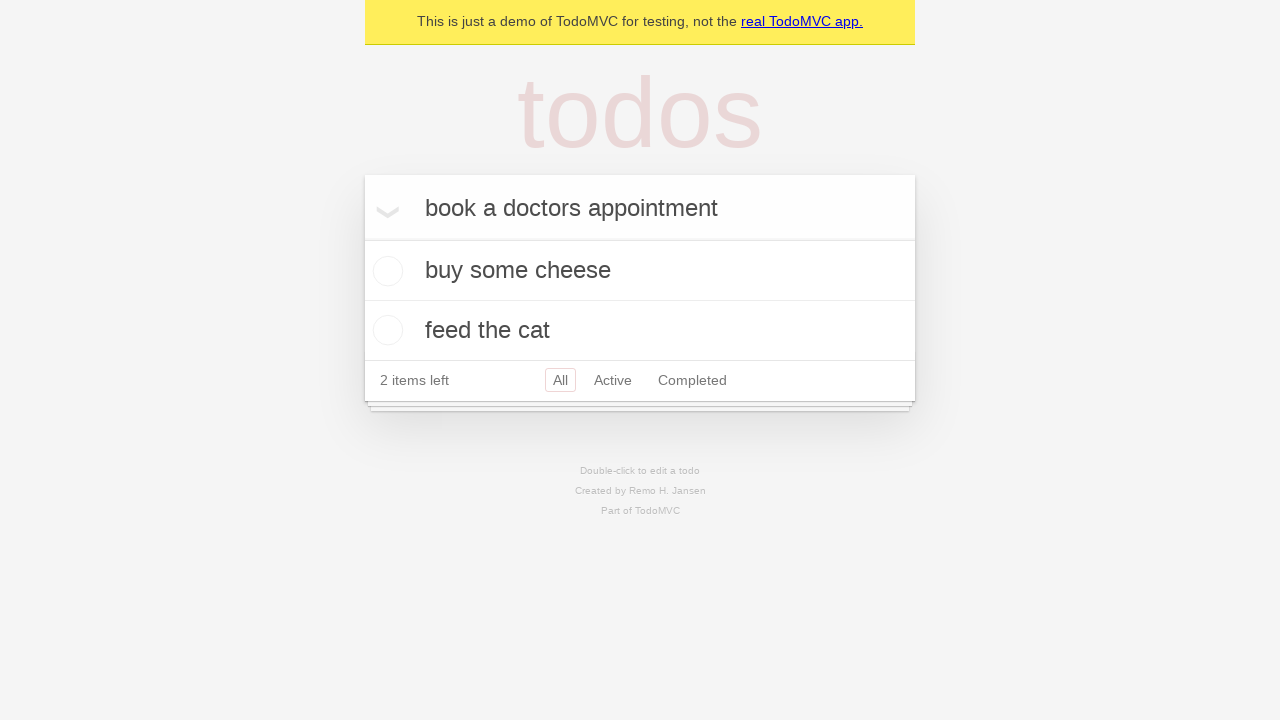

Pressed Enter to create third todo on internal:attr=[placeholder="What needs to be done?"i]
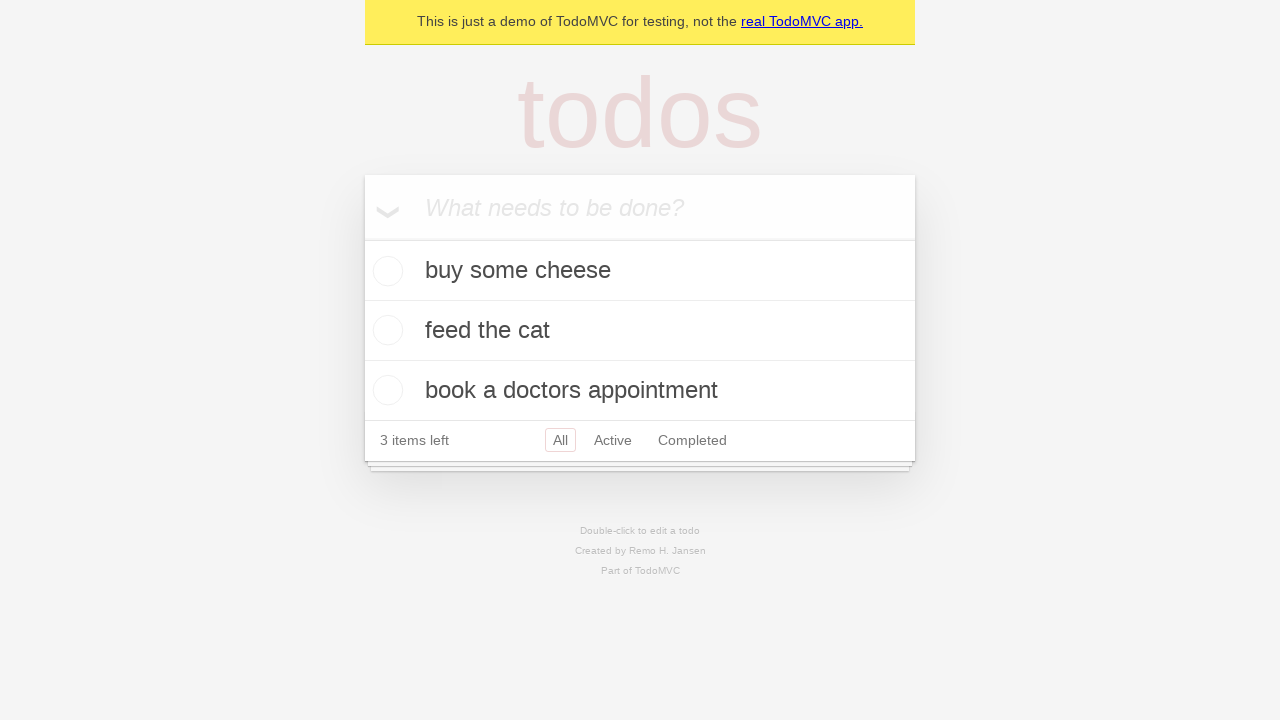

Double-clicked second todo to enter edit mode at (640, 331) on internal:testid=[data-testid="todo-item"s] >> nth=1
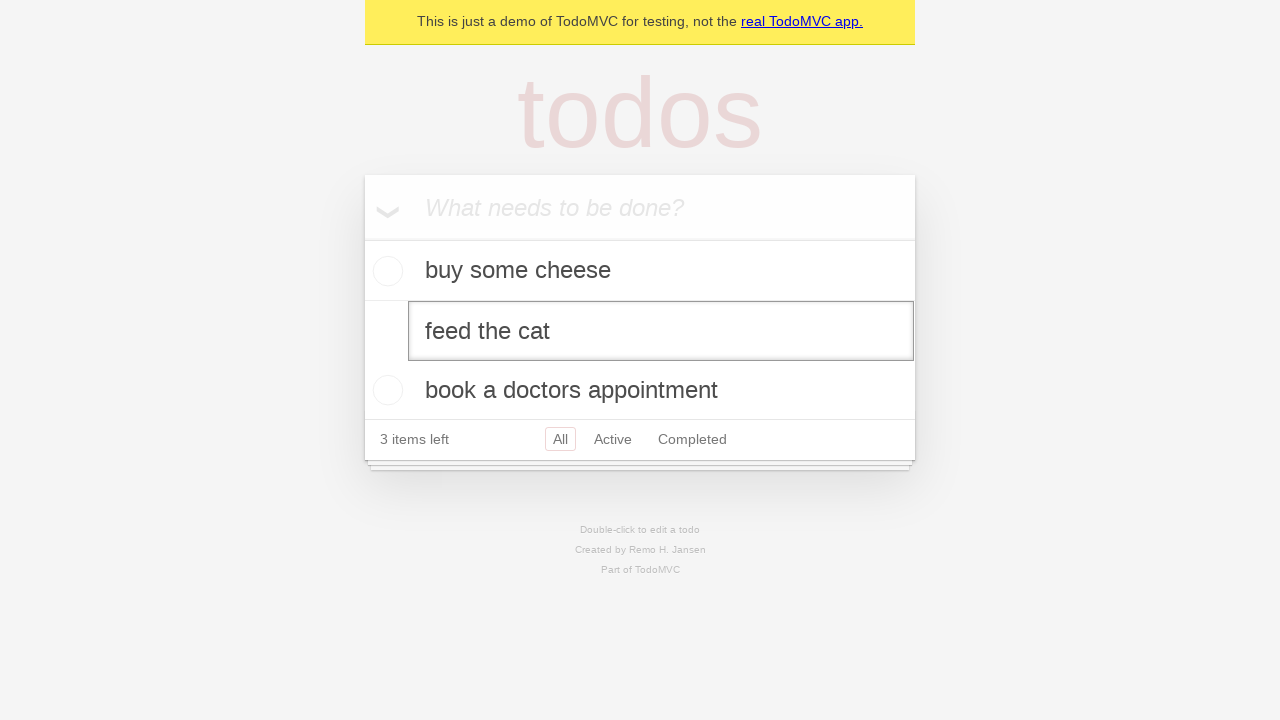

Filled edit field with text containing leading and trailing whitespace on internal:testid=[data-testid="todo-item"s] >> nth=1 >> internal:role=textbox[nam
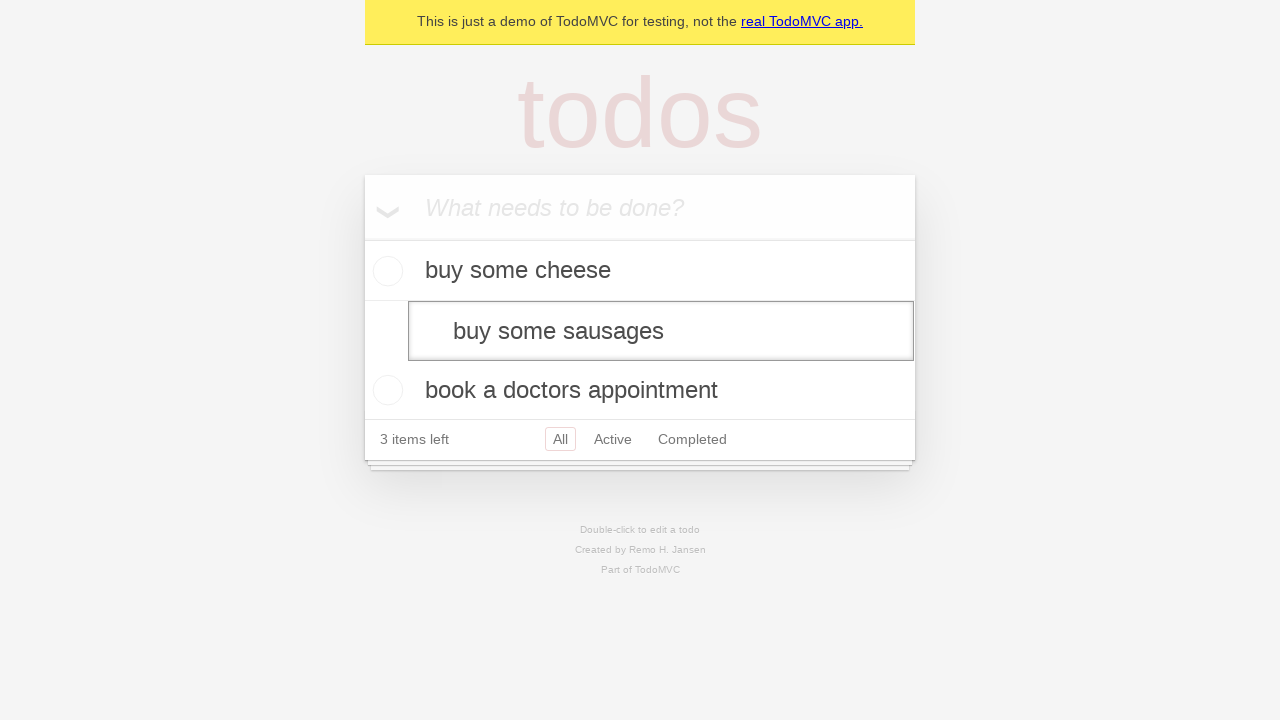

Pressed Enter to save edited todo, text should be trimmed on internal:testid=[data-testid="todo-item"s] >> nth=1 >> internal:role=textbox[nam
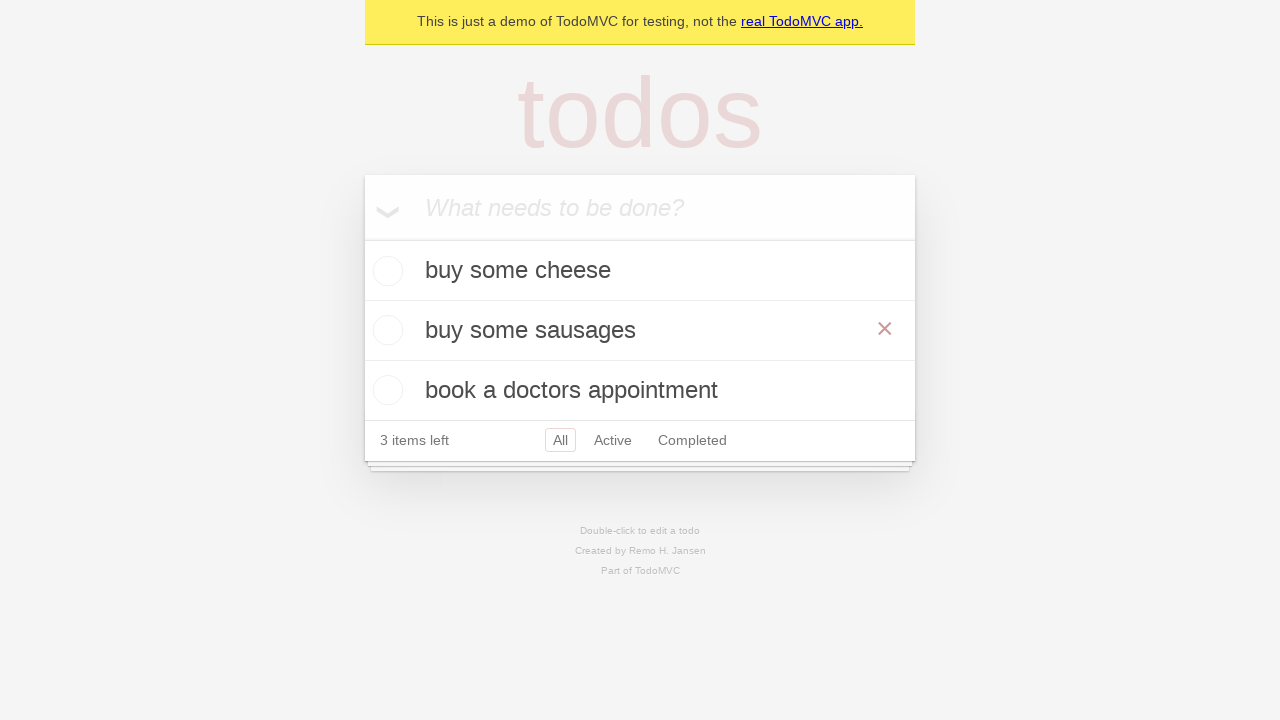

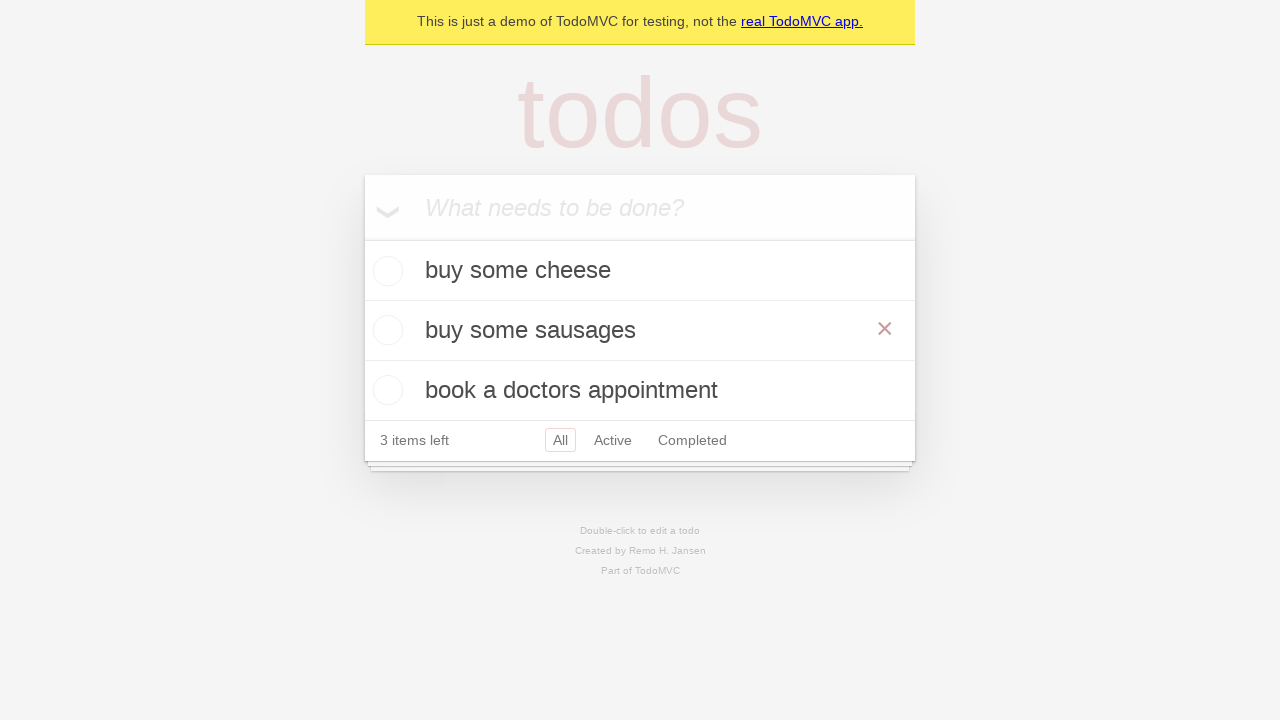